Tests window handling by clicking a link that opens a new window, switching to the new window to verify its content, then switching back to the original window to verify it's still accessible.

Starting URL: https://the-internet.herokuapp.com/windows

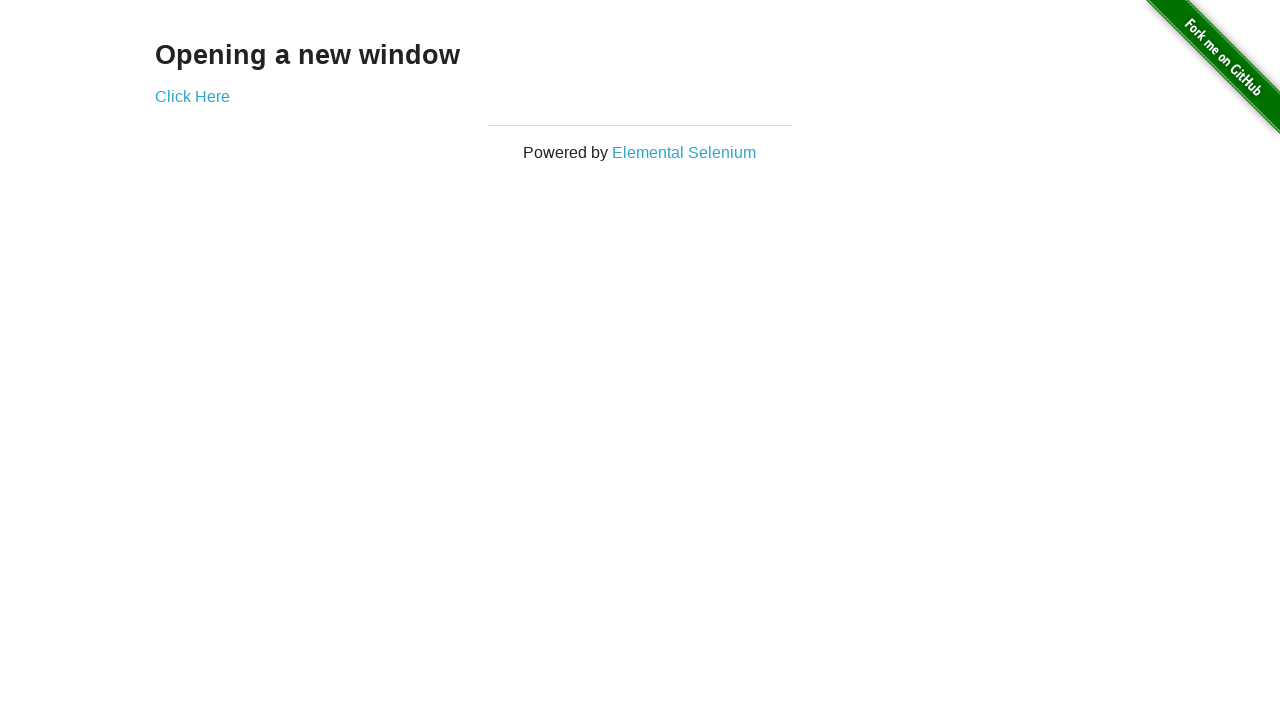

Verified h3 element text is 'Opening a new window'
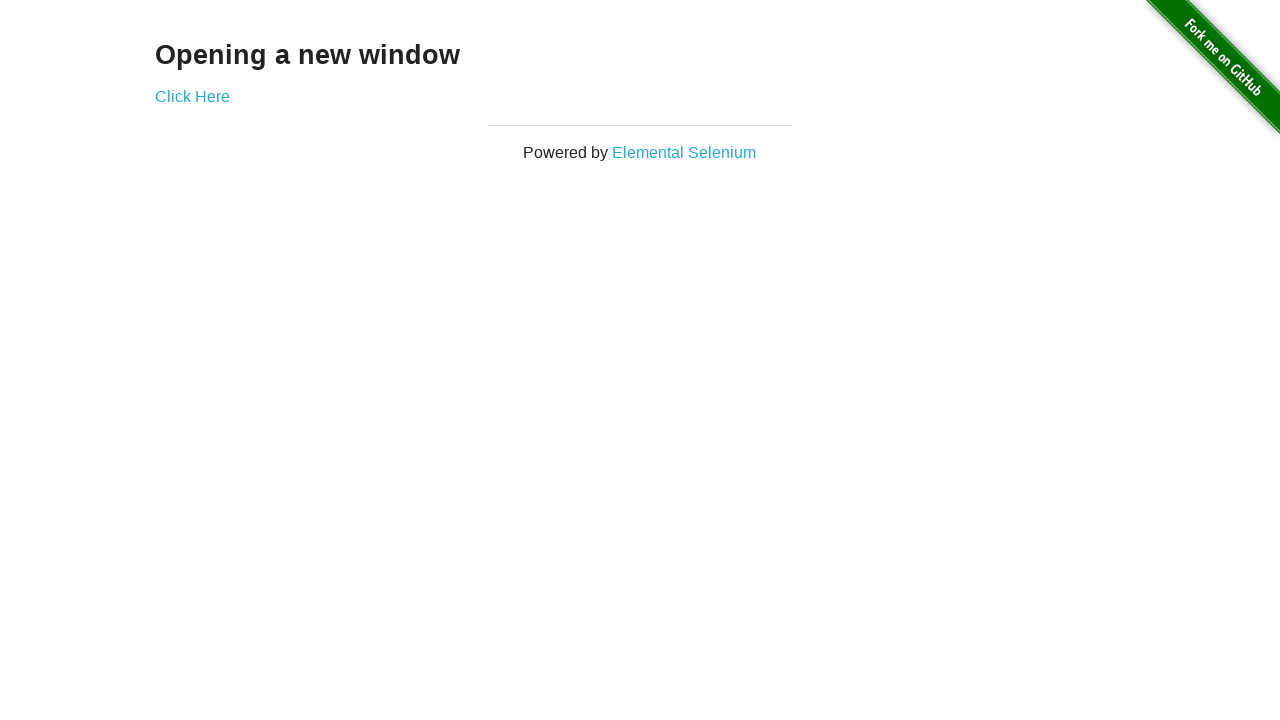

Verified page title is 'The Internet'
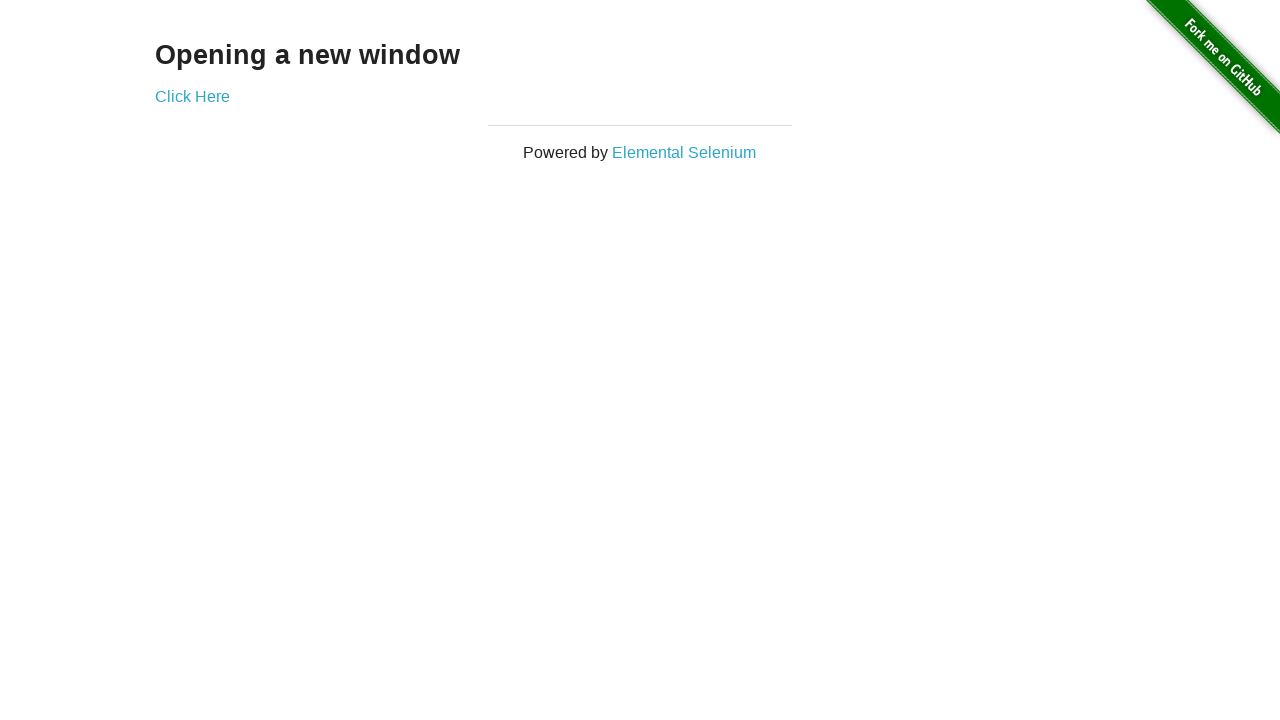

Clicked 'Click Here' link to open new window at (192, 96) on text=Click Here
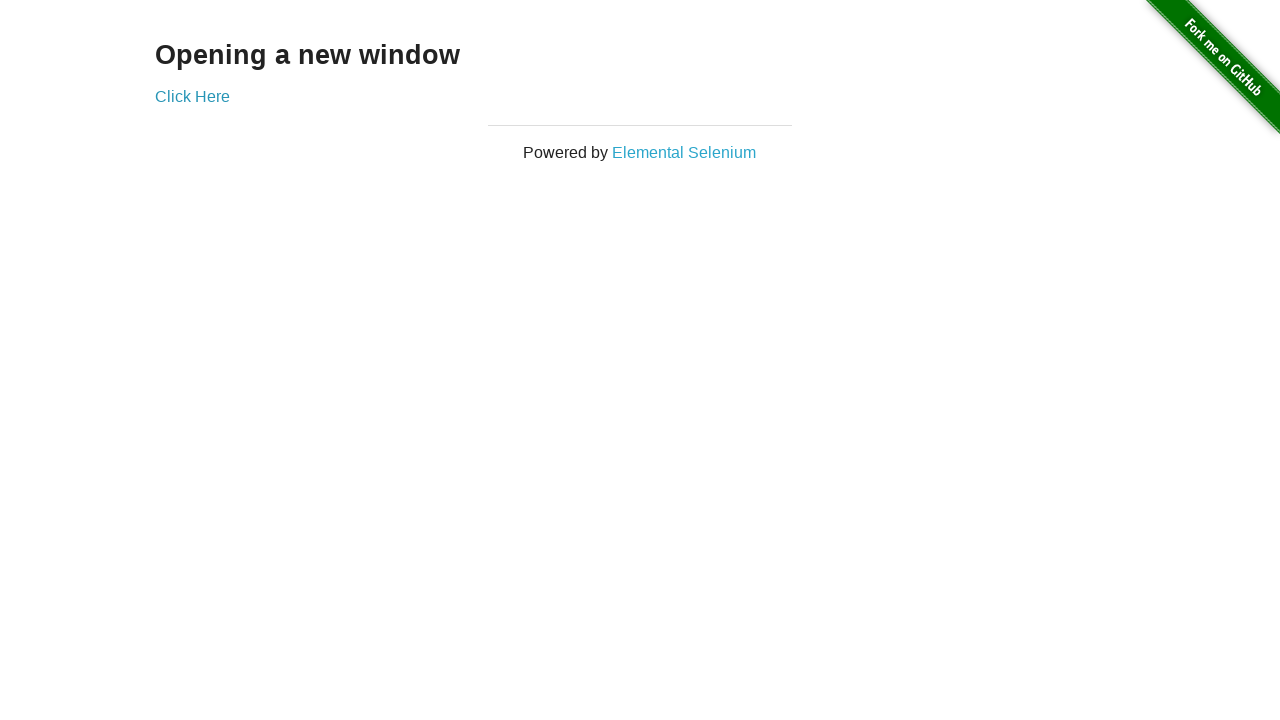

Captured new page/window reference
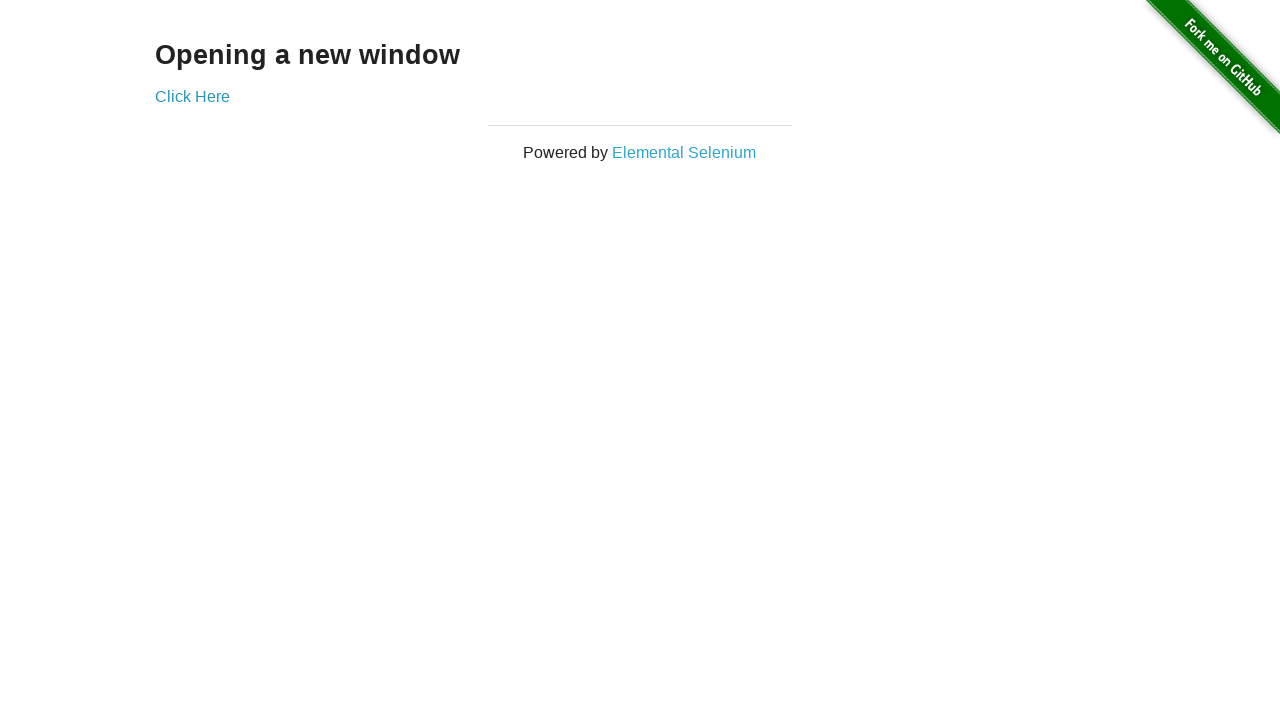

New page loaded successfully
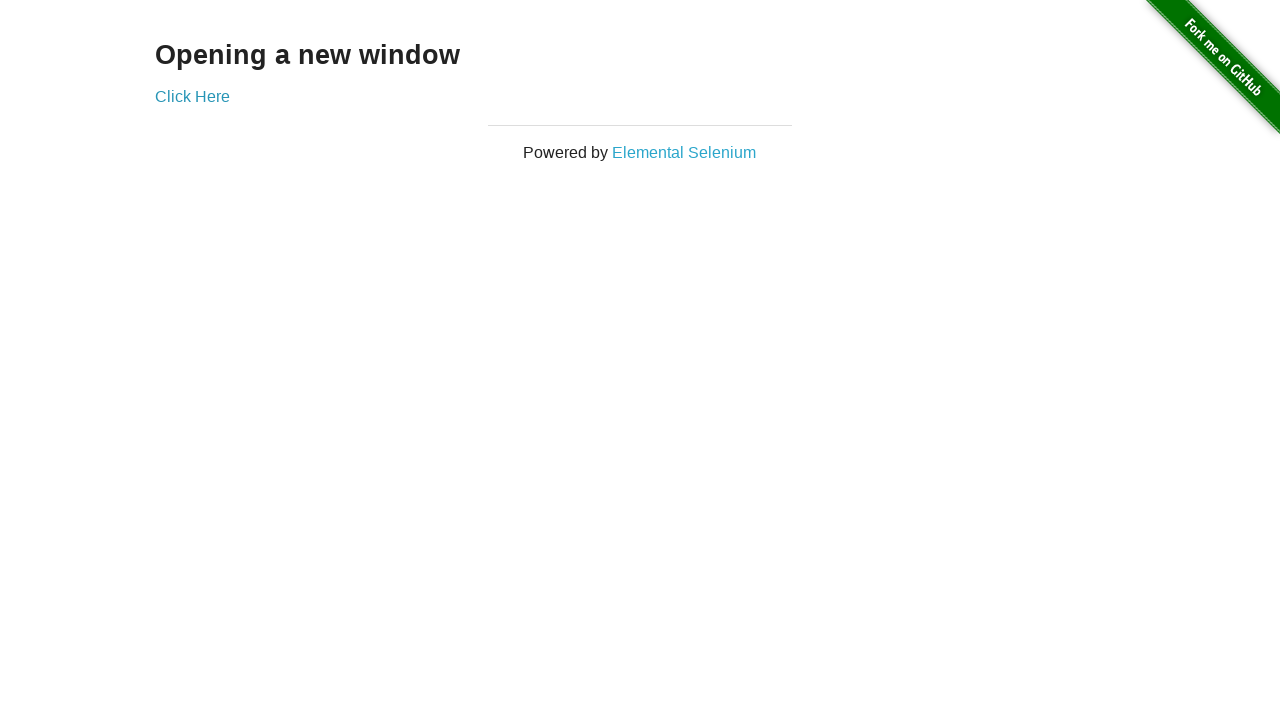

Verified new window title is 'New Window'
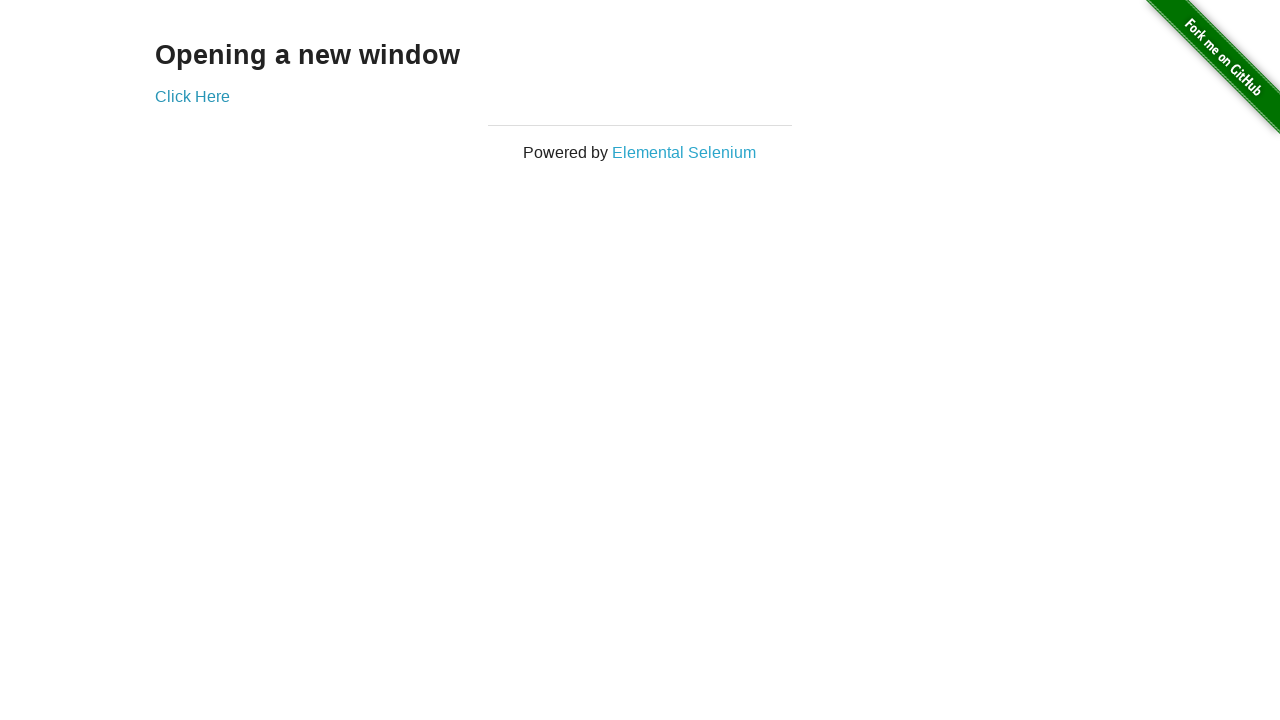

Verified h3 element on new window text is 'New Window'
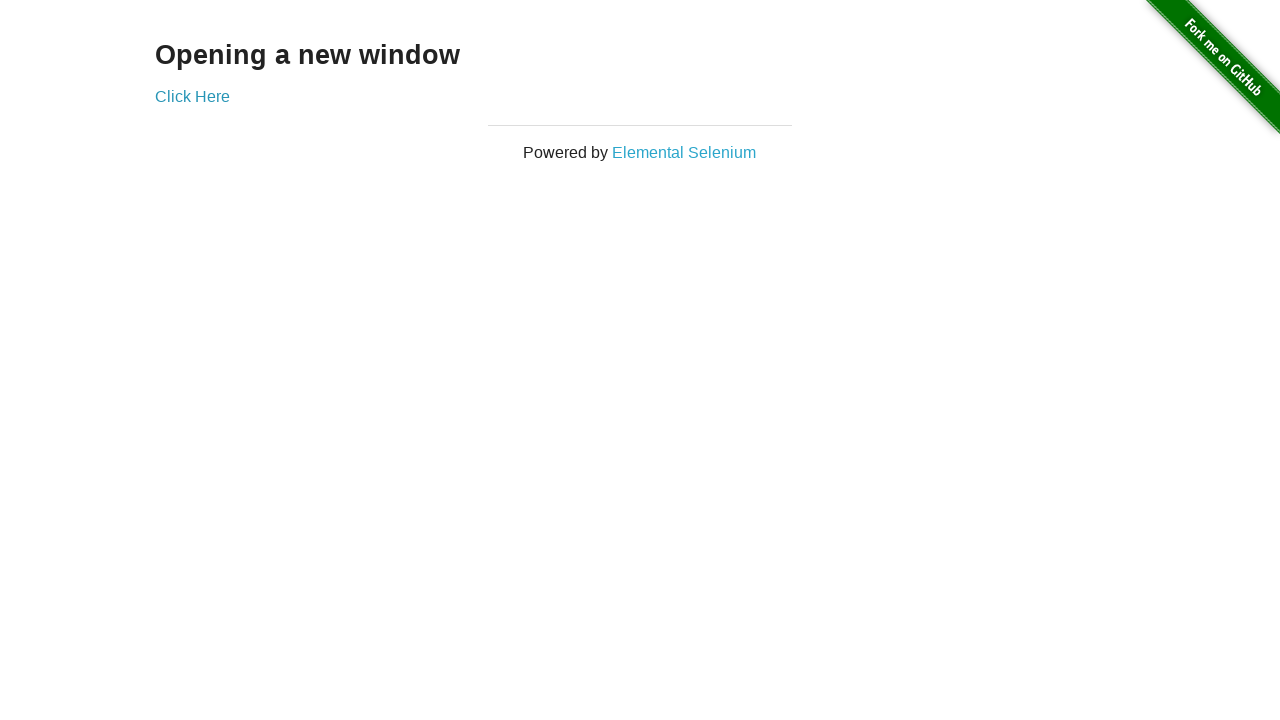

Switched back to original window
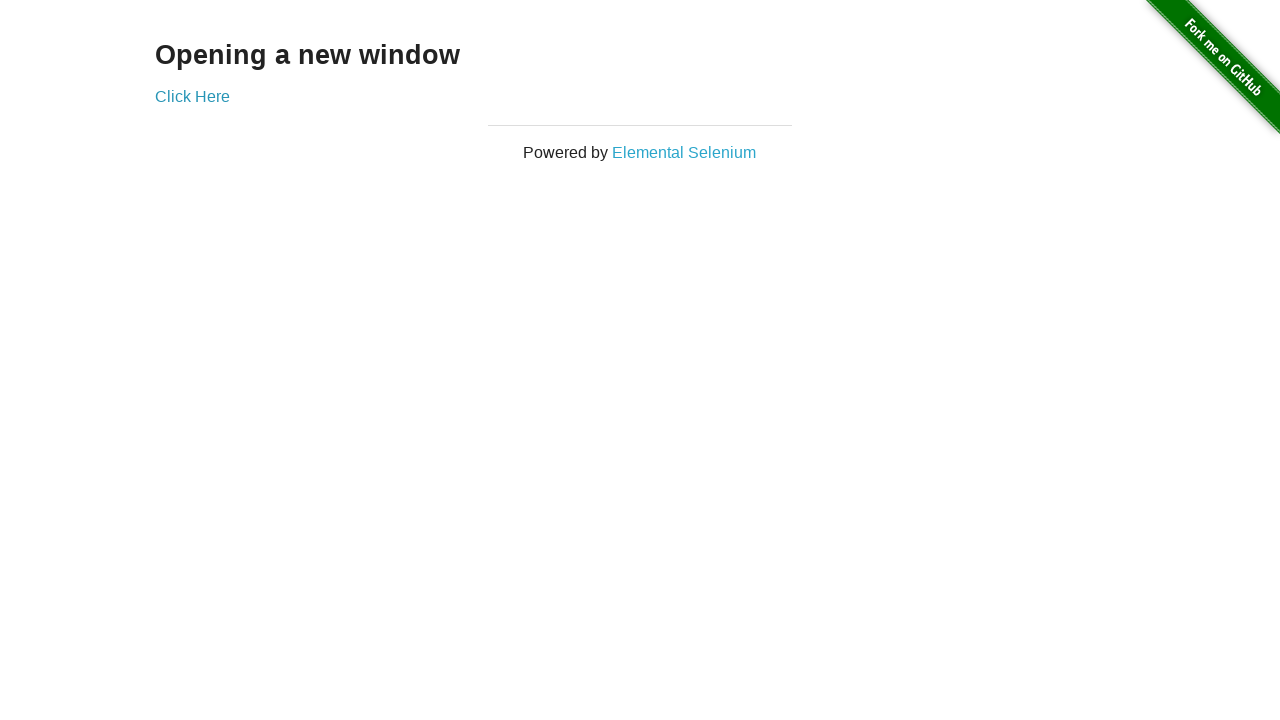

Verified original window title is still 'The Internet'
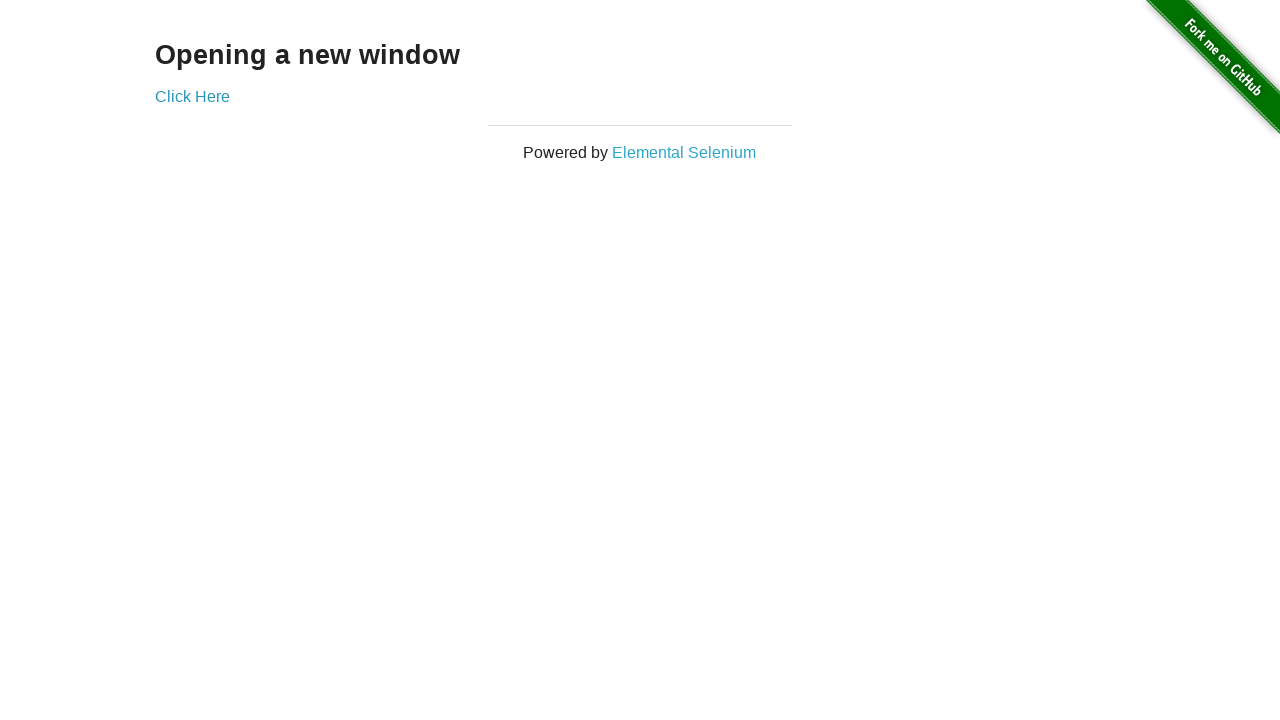

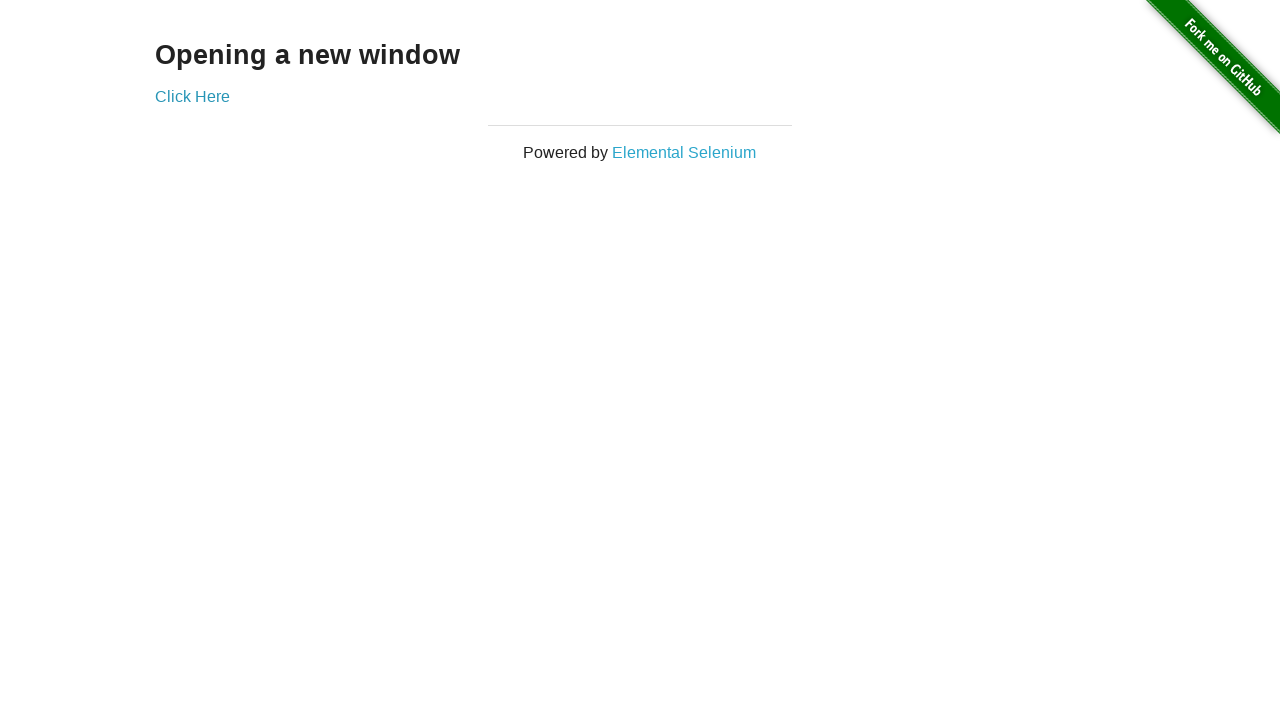